Tests dynamic loading functionality by clicking a start button and waiting for dynamically loaded content to appear

Starting URL: https://the-internet.herokuapp.com/dynamic_loading/1

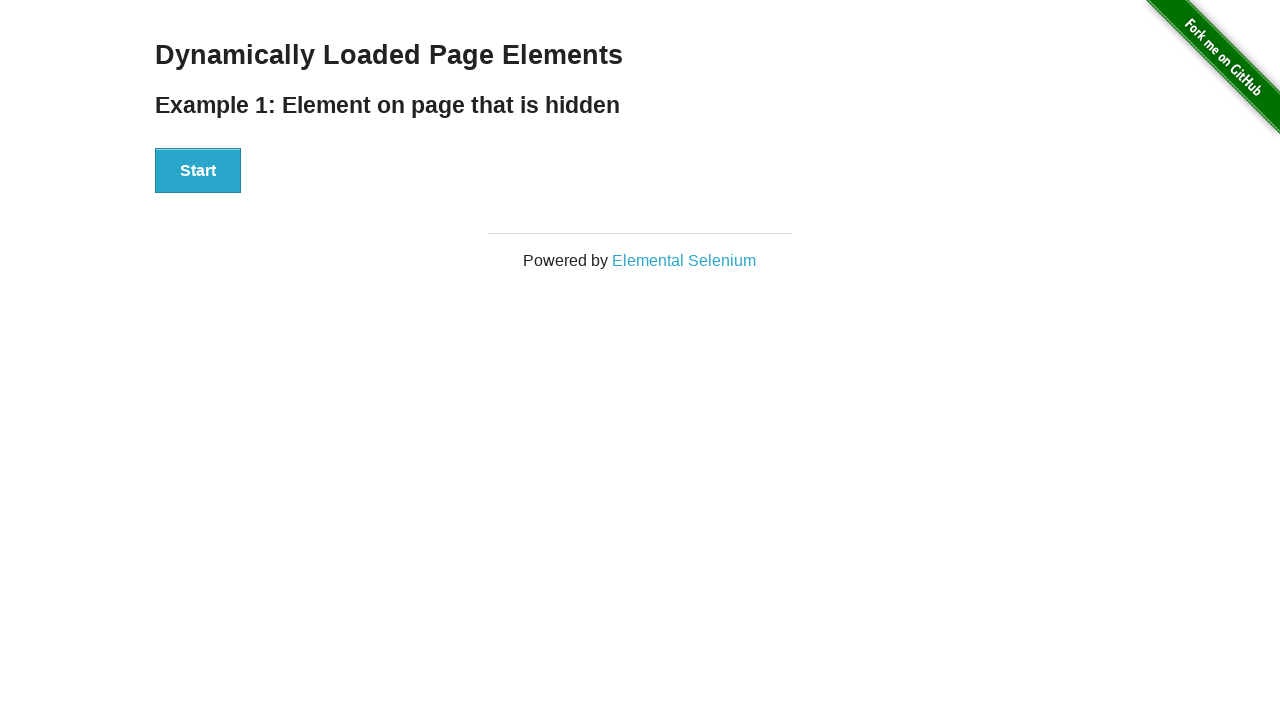

Clicked start button to begin dynamic loading at (198, 171) on xpath=//div[@id='start']/button
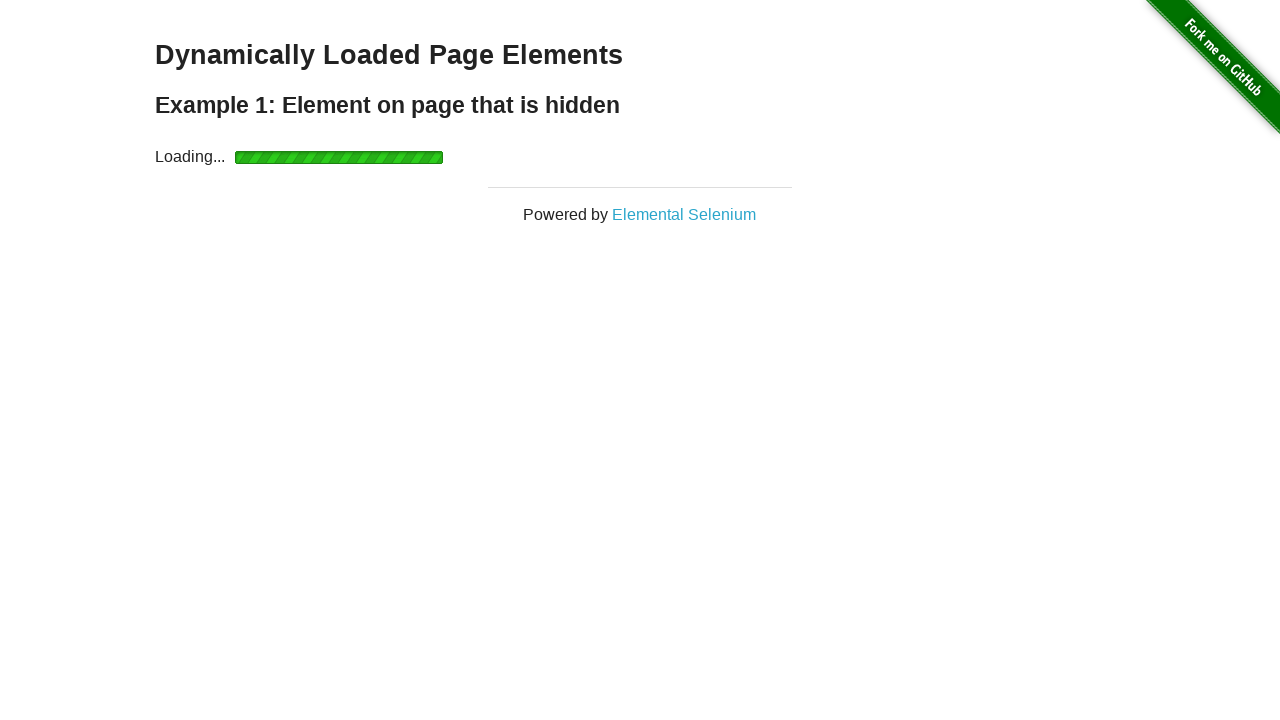

Dynamically loaded content appeared - finish heading is now visible
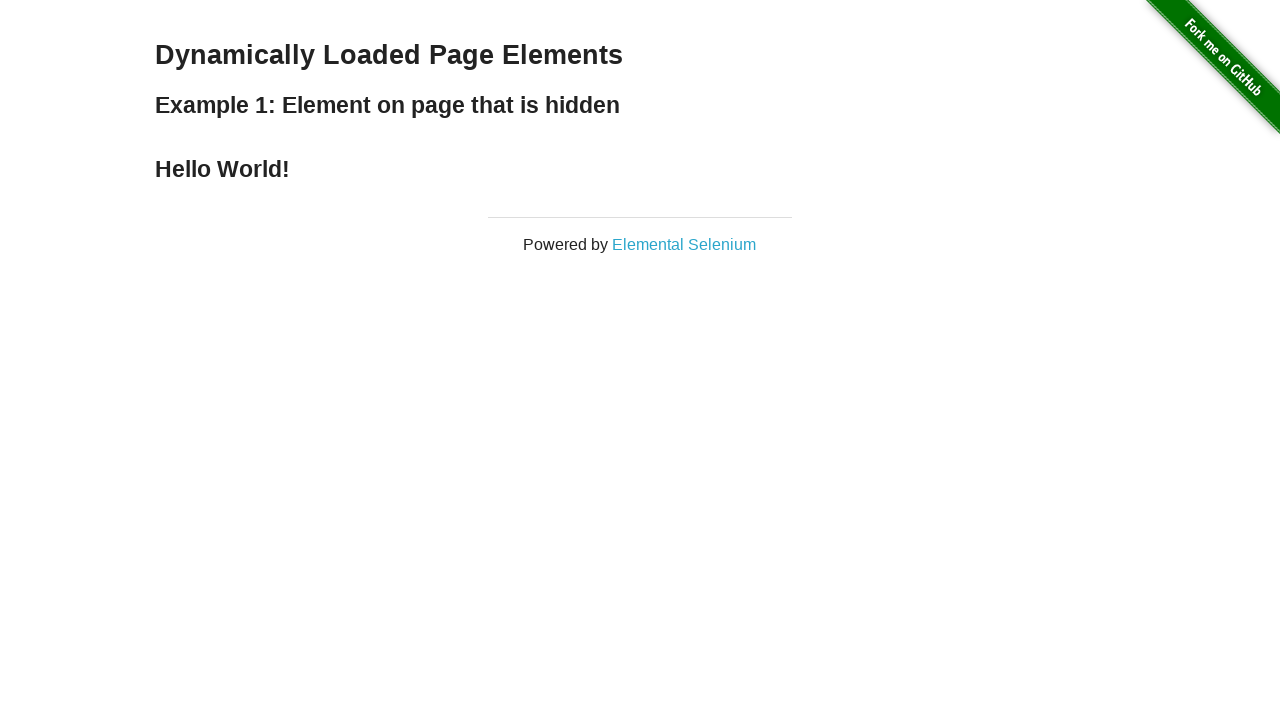

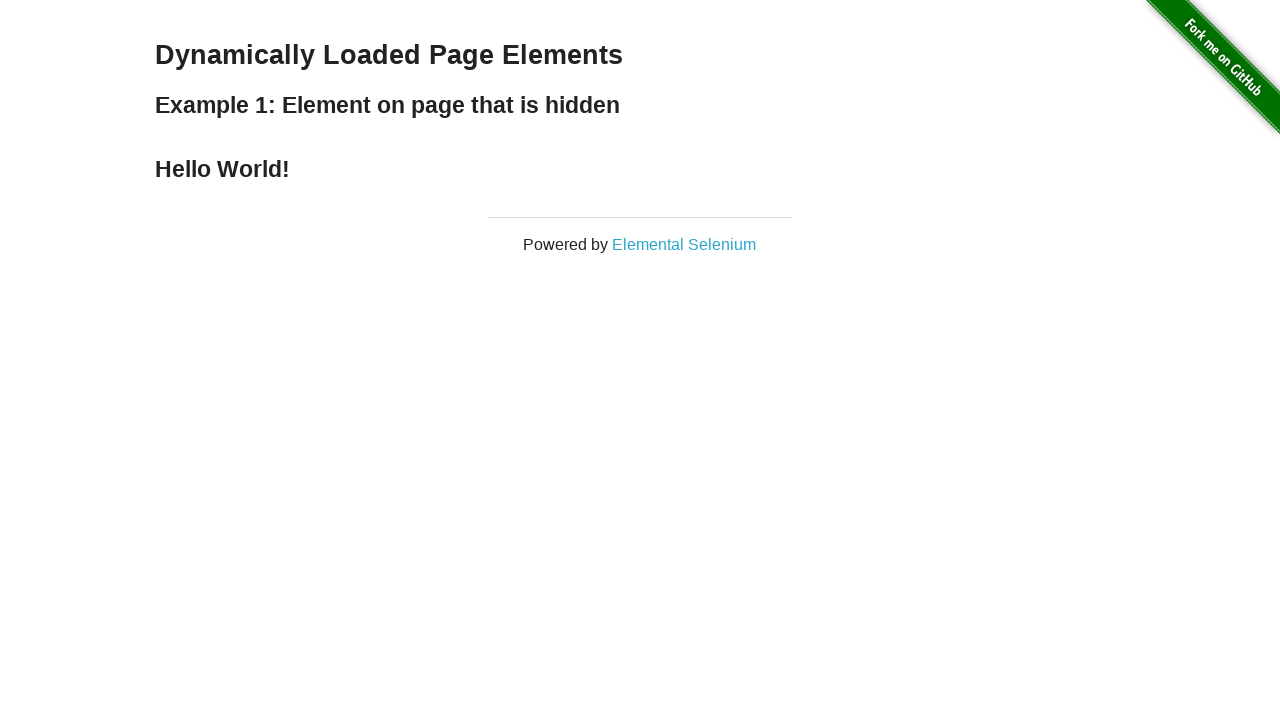